Clicks on the Bank Manager Login button to access manager login page

Starting URL: https://www.globalsqa.com/angularJs-protractor/BankingProject/#/login

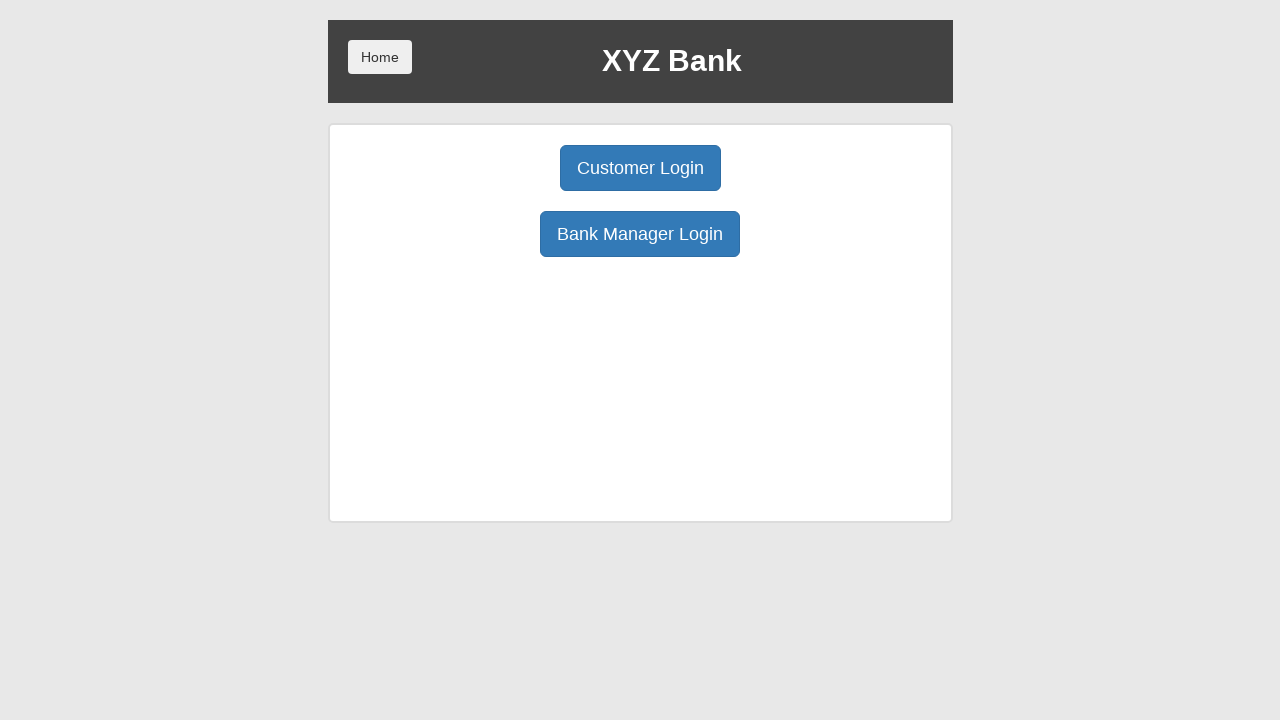

Navigated to Bank Login page
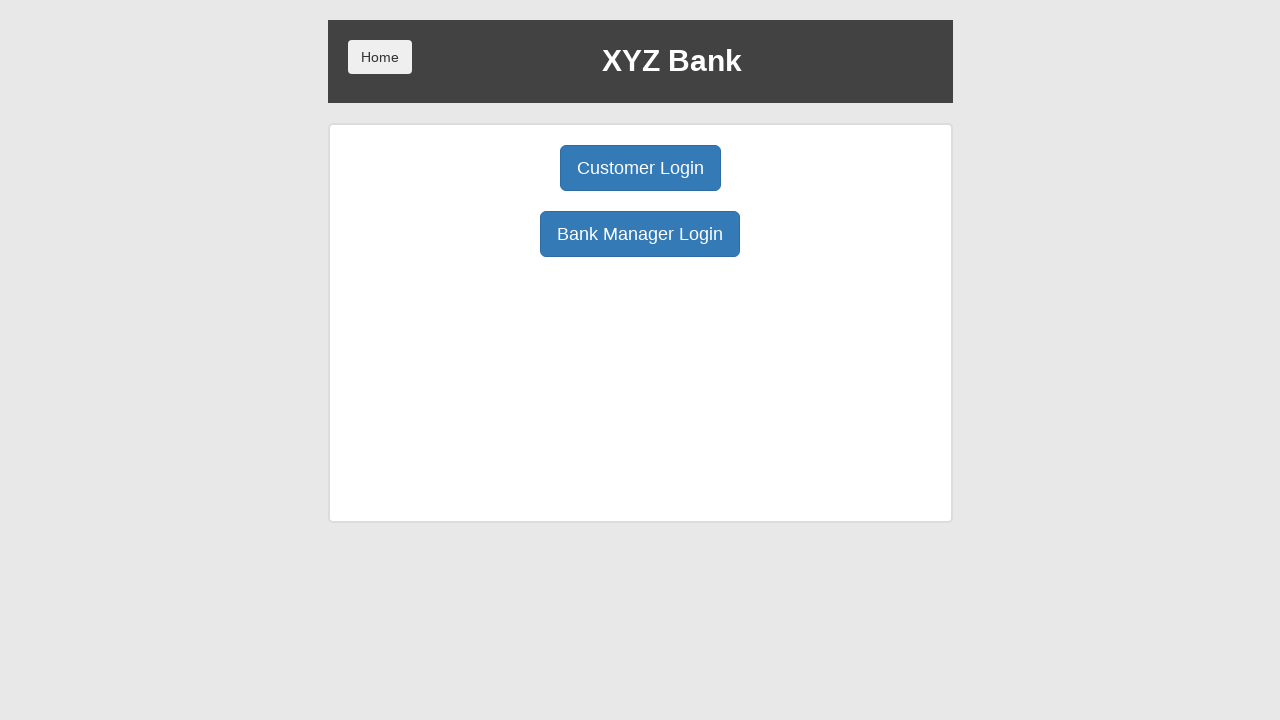

Clicked on Bank Manager Login button at (640, 234) on xpath=/html/body/div/div/div[2]/div/div[1]/div[2]/button
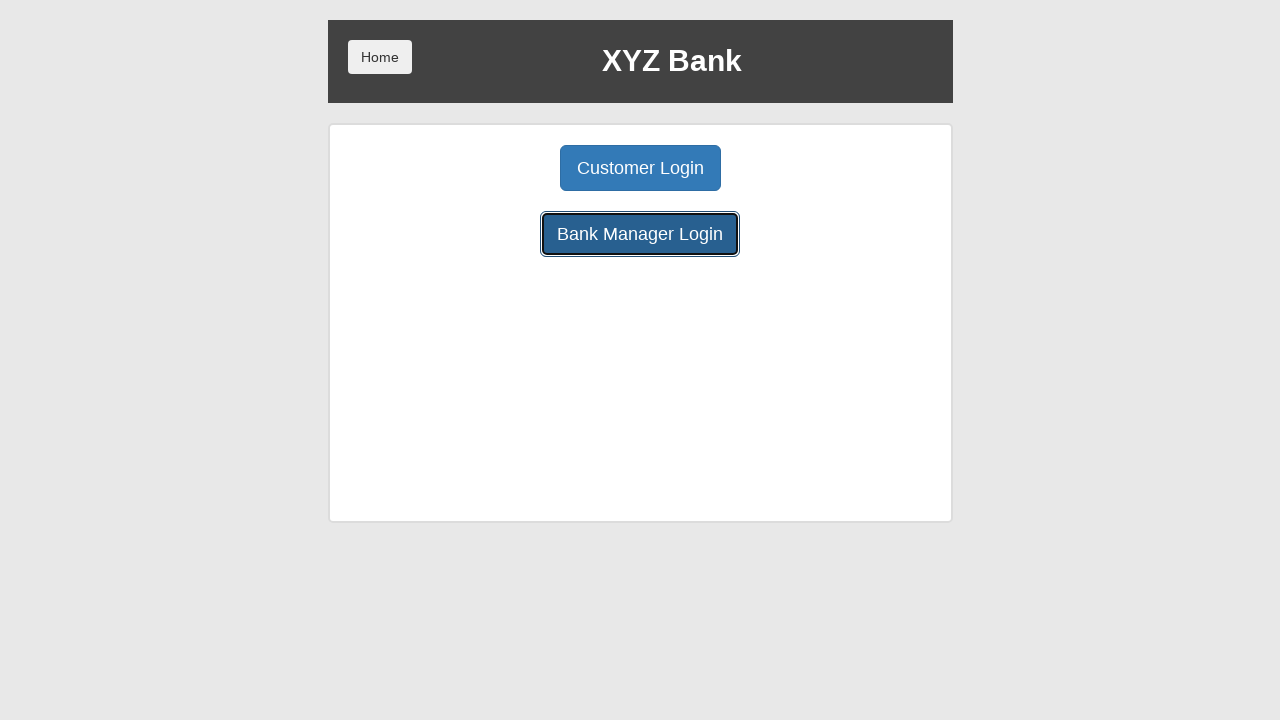

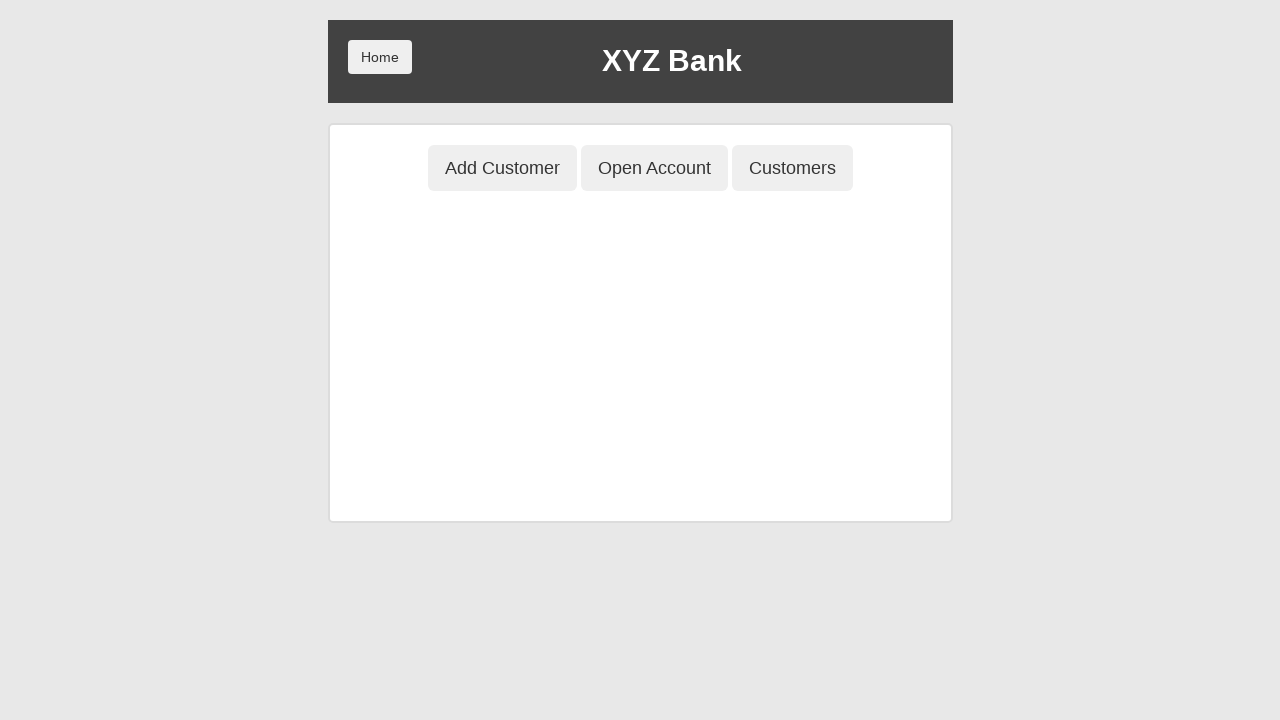